Tests basic browser navigation commands by visiting multiple URLs and using back, refresh, and forward navigation functions

Starting URL: https://opensource-demo.orangehrmlive.com/web/index.php/auth/login

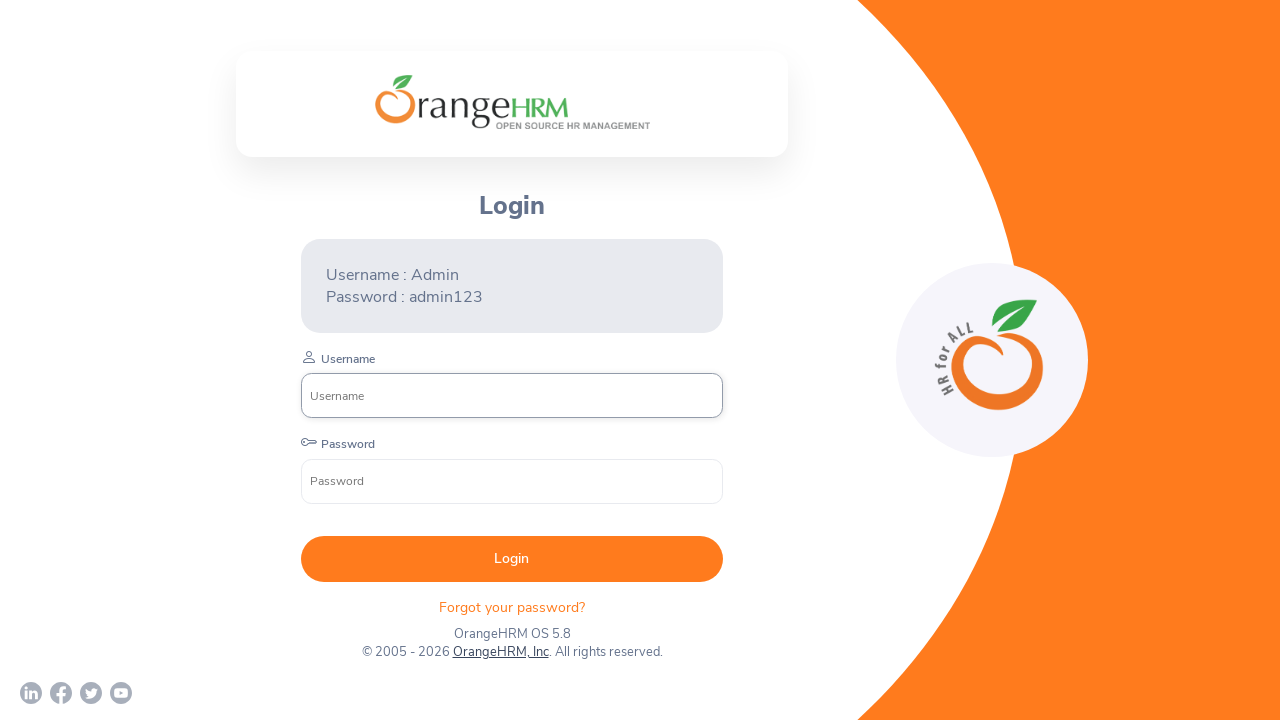

Navigated to Flipkart
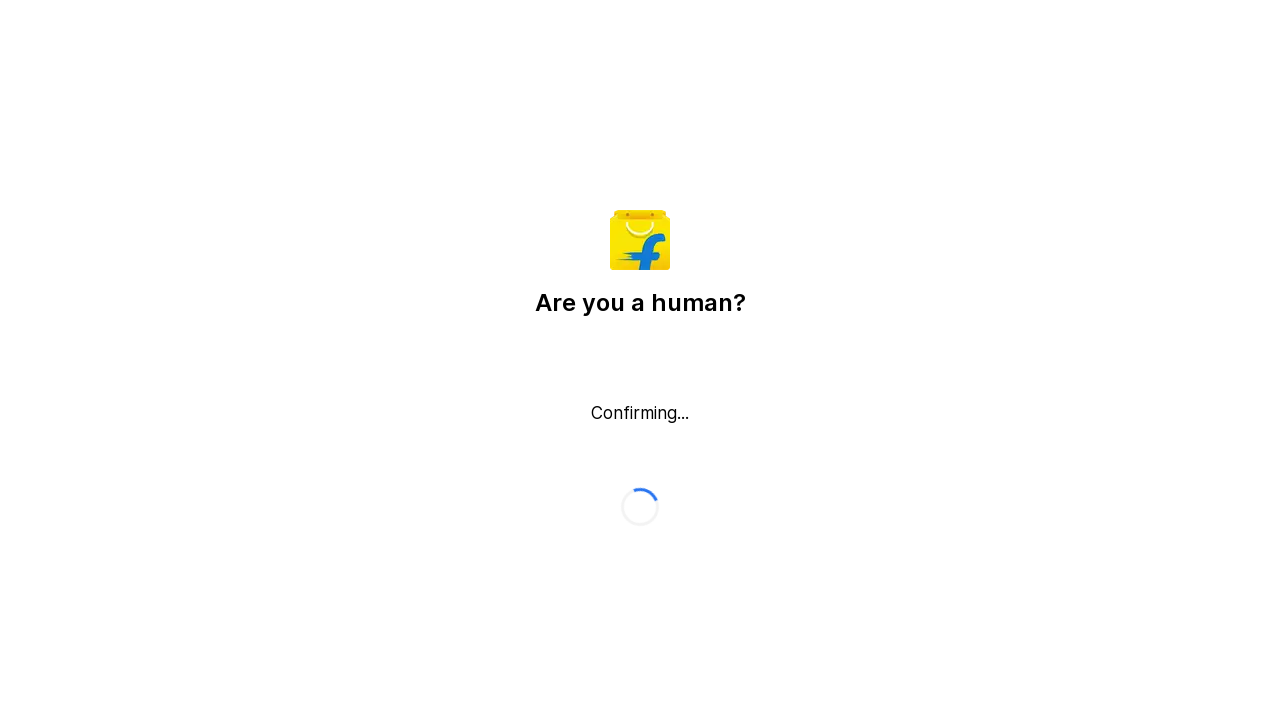

Navigated back to OrangeHRM login page
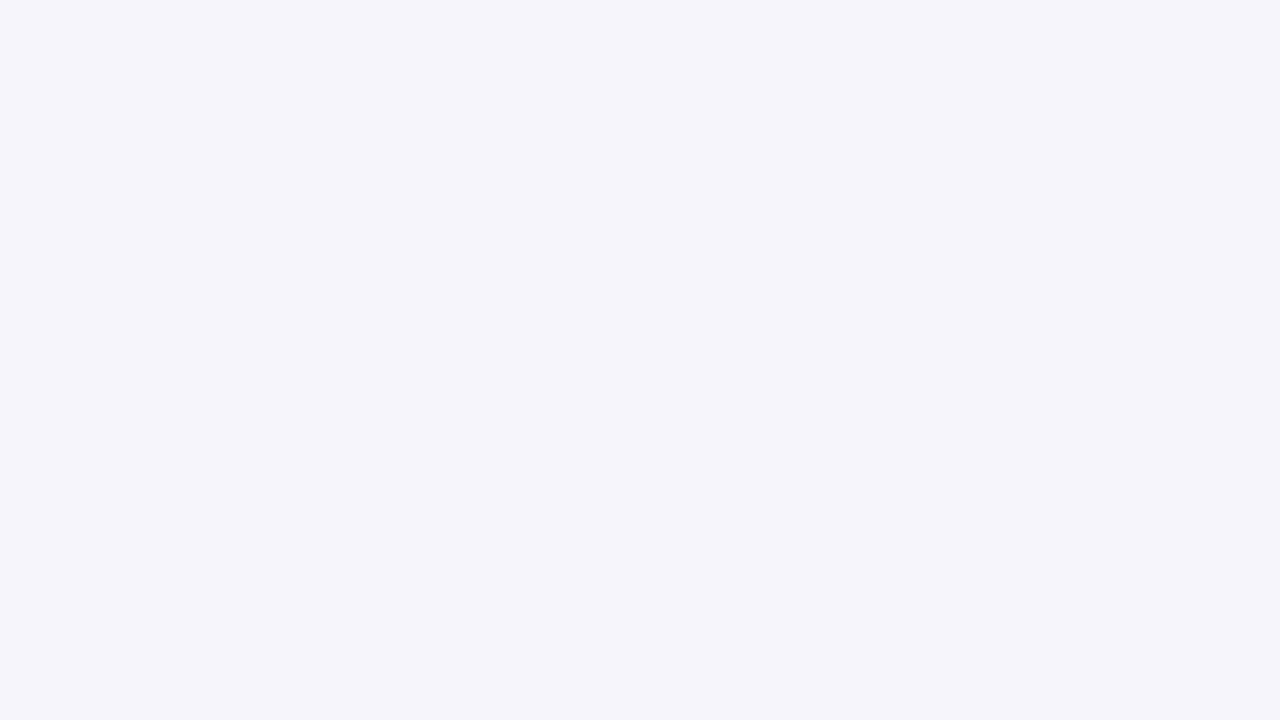

Refreshed the current page
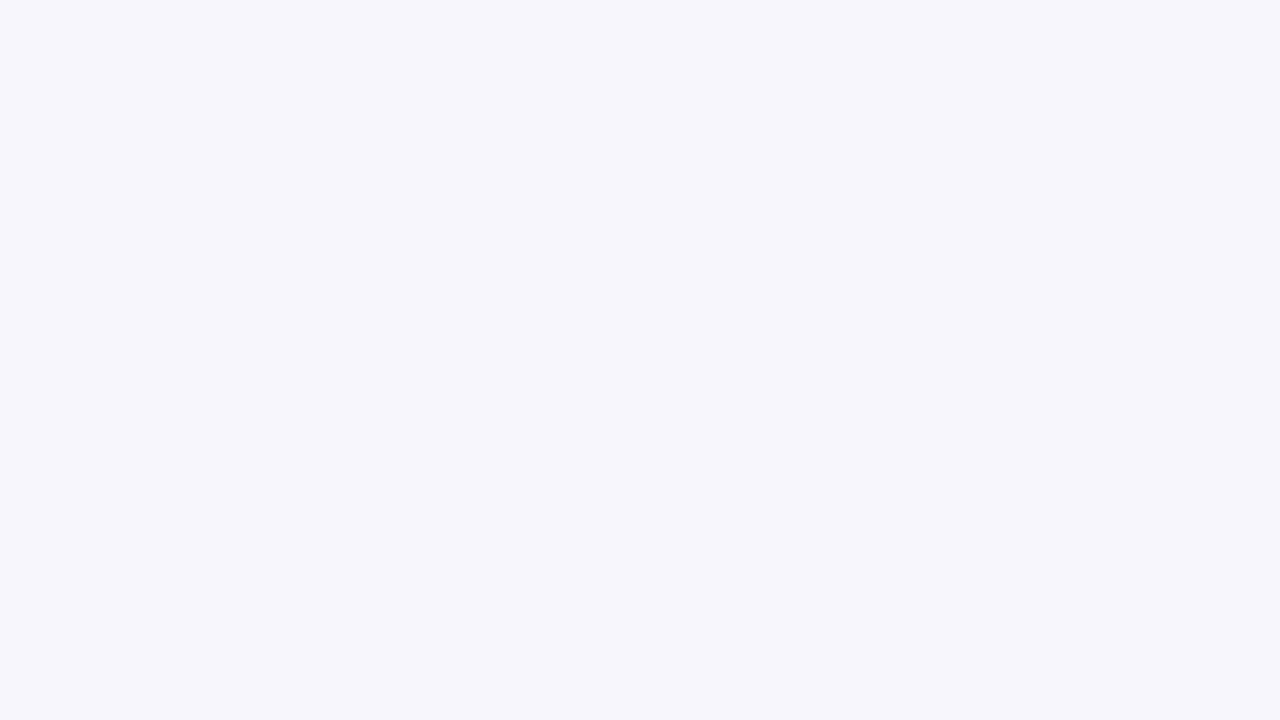

Navigated forward to Flipkart
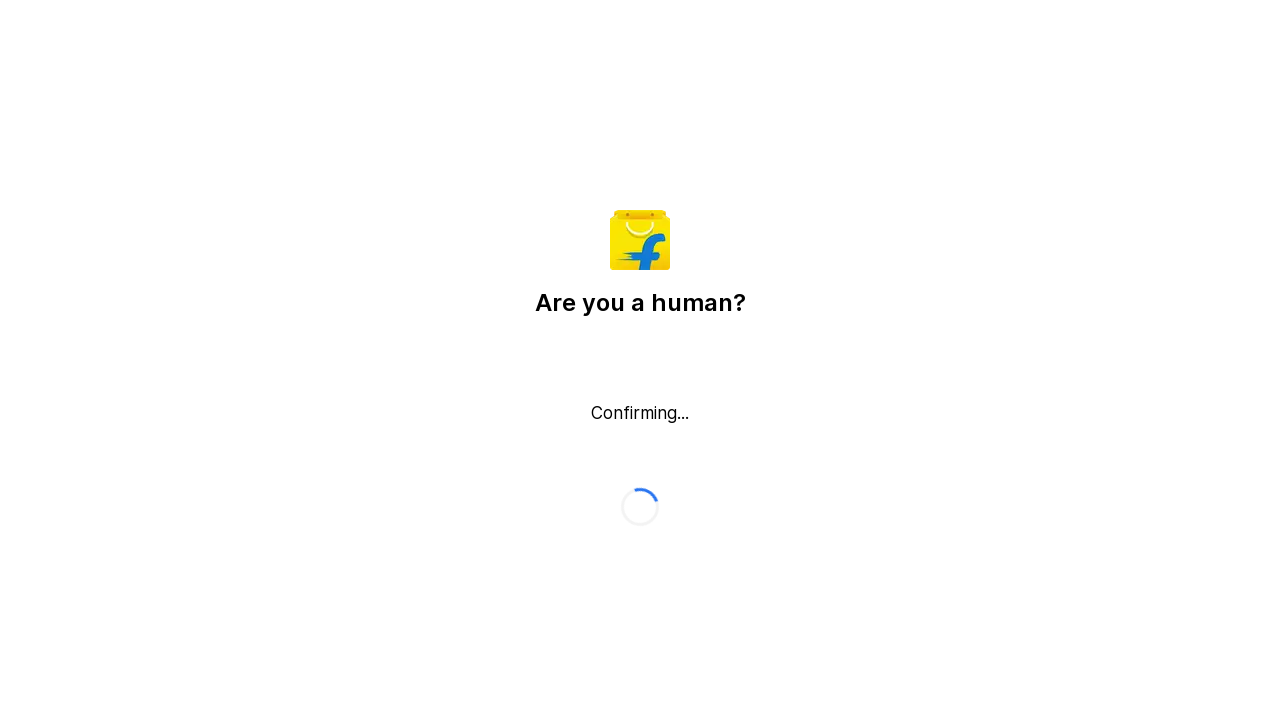

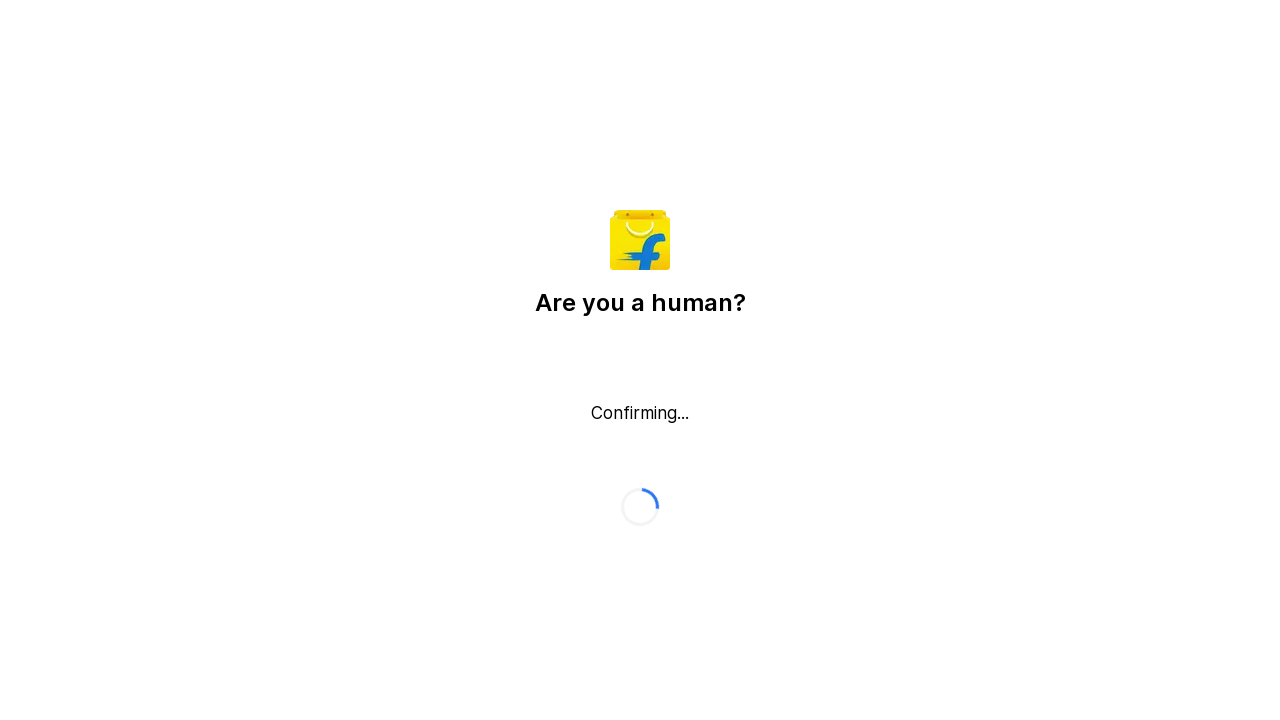